Tests filling the CPF field with a generated CPF number and clicking the "Incluir" (Insert) button, verifying that a modal message appears

Starting URL: https://ciscodeto.github.io/AcodemiaGerenciamento/ypraticas.html

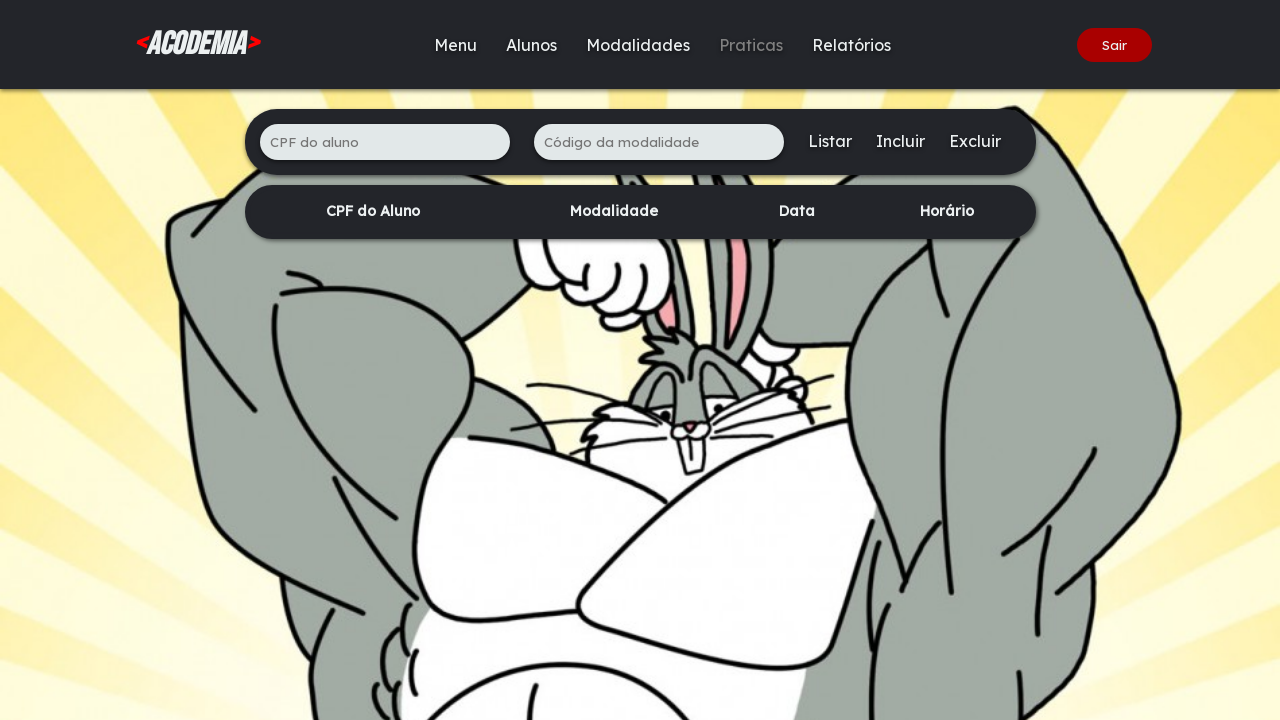

Filled CPF field with generated CPF number 847.293.156-04 on #buscador-cpf
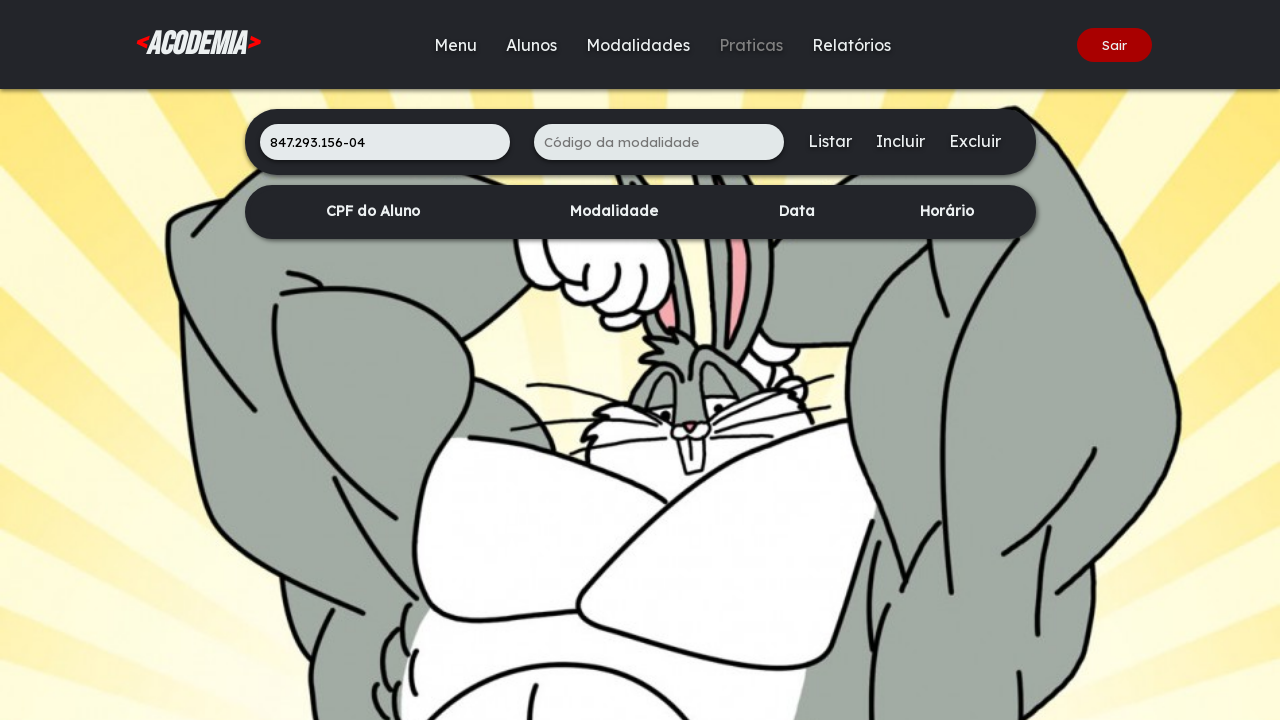

Clicked the Incluir (Insert) button at (900, 141) on #incluir-pratica
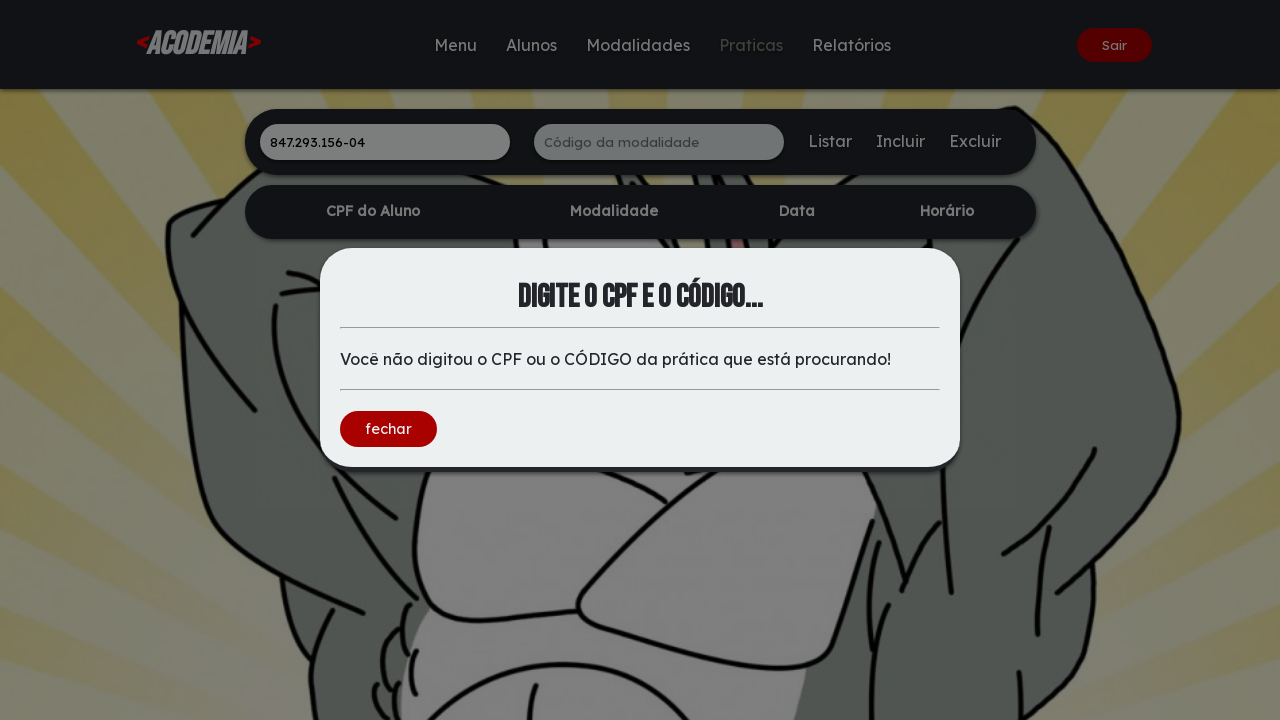

Modal message appeared confirming CPF insertion
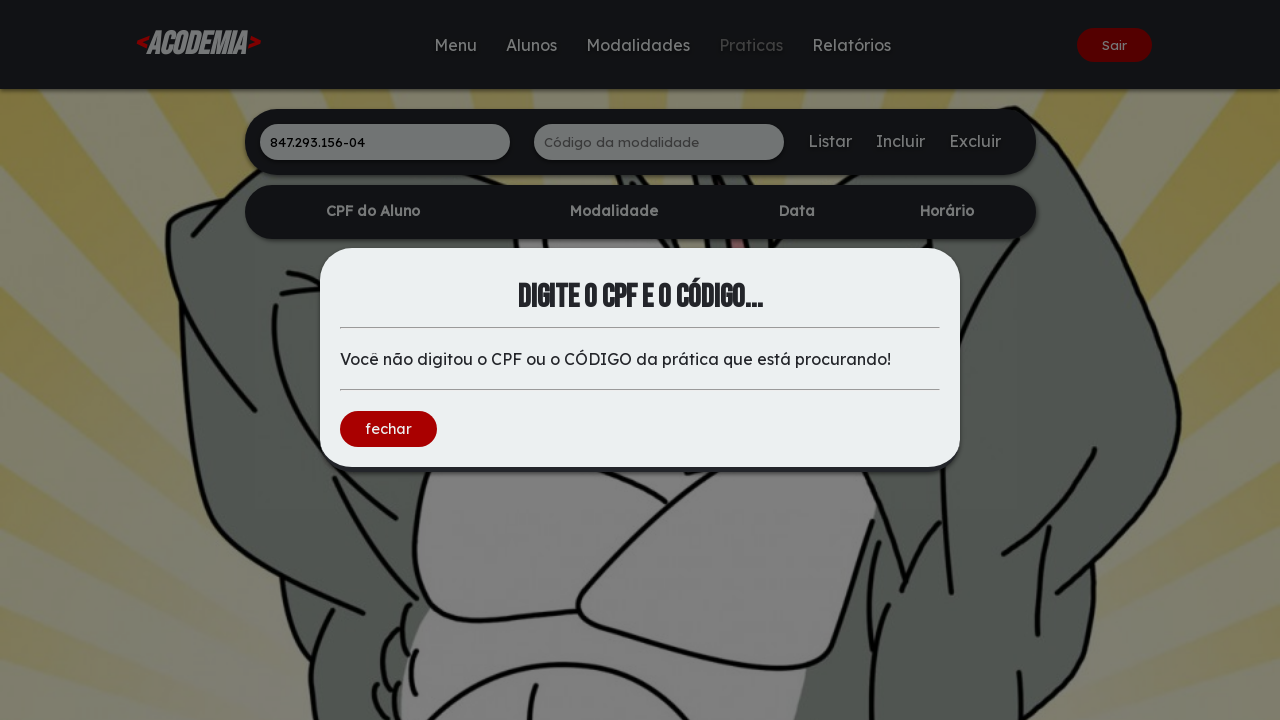

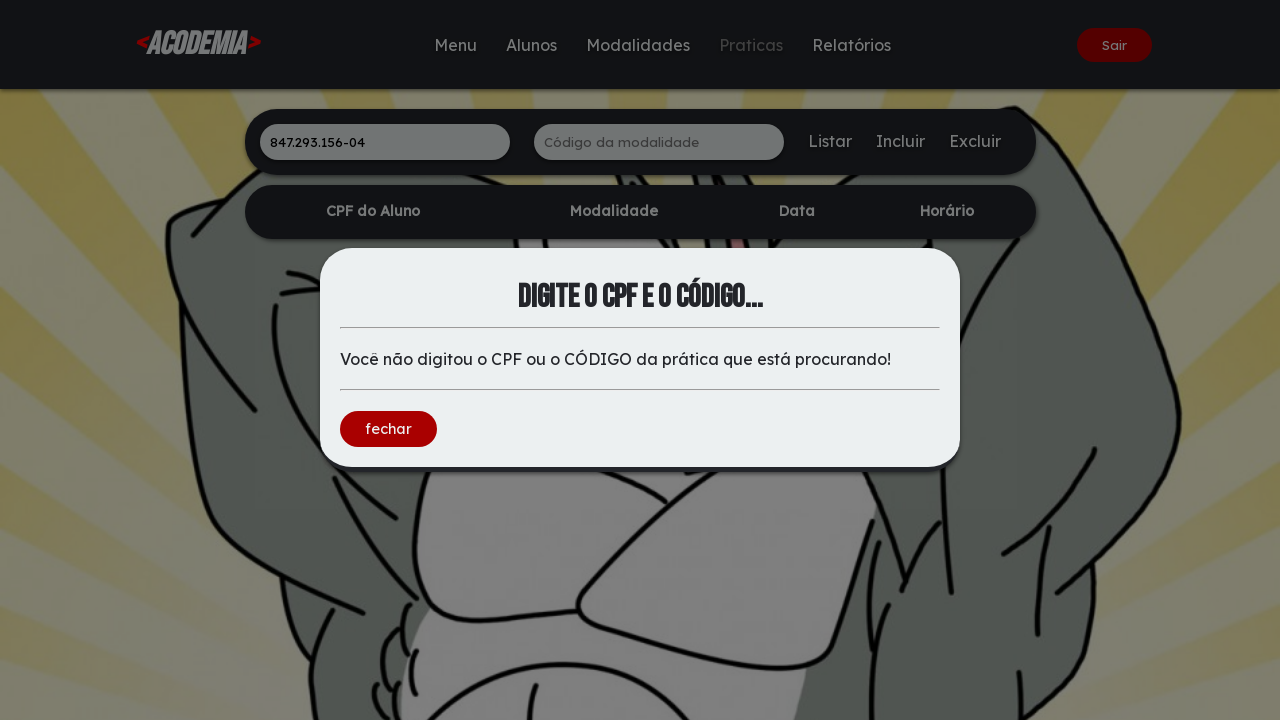